Tests JavaScript prompt alert functionality by clicking a button to trigger a prompt dialog, entering text into it, and accepting it.

Starting URL: https://the-internet.herokuapp.com/javascript_alerts

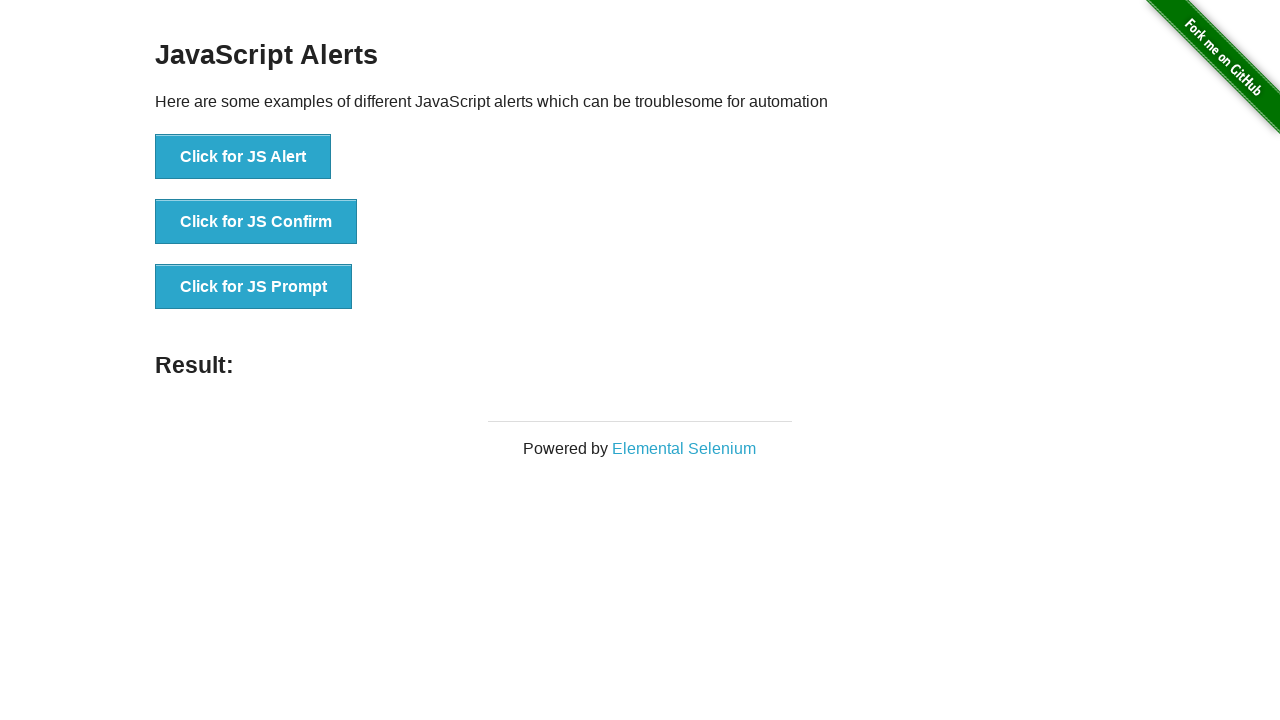

Set up dialog handler to accept prompt with text 'ranjot'
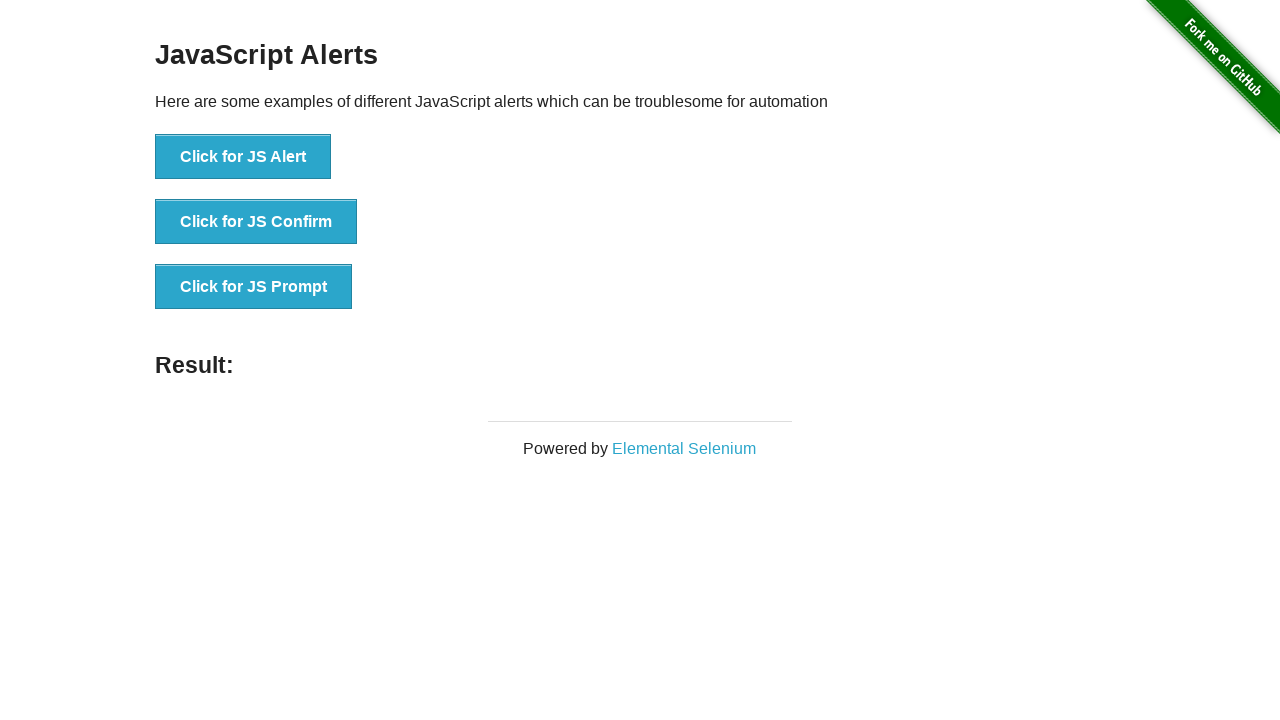

Clicked 'Click for JS Prompt' button to trigger JavaScript prompt dialog at (254, 287) on xpath=//button[text()='Click for JS Prompt']
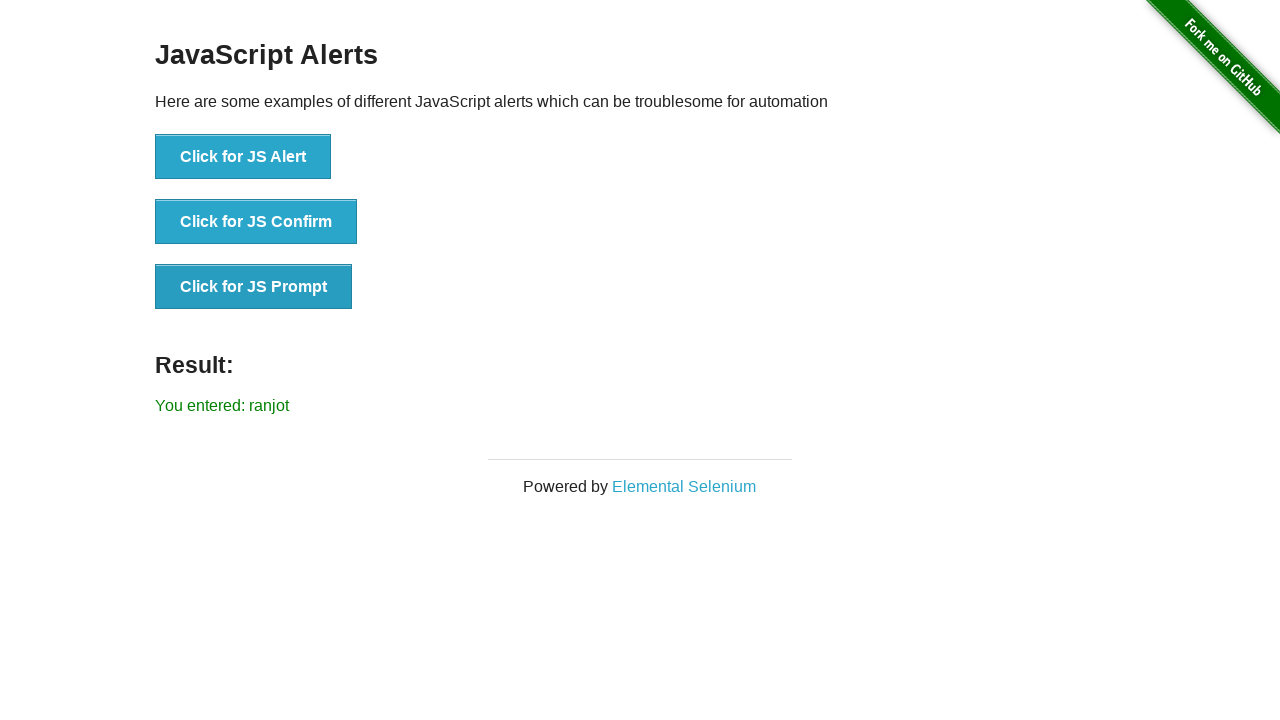

Result element appeared, confirming prompt was accepted with entered text
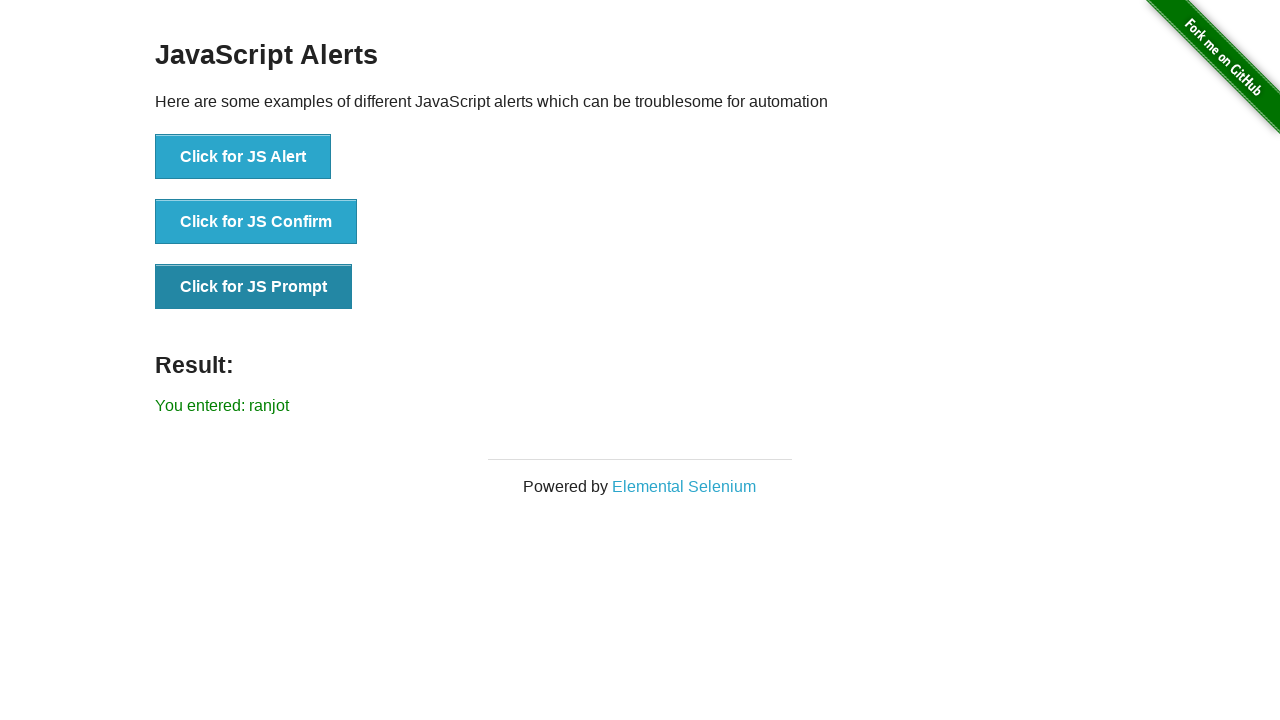

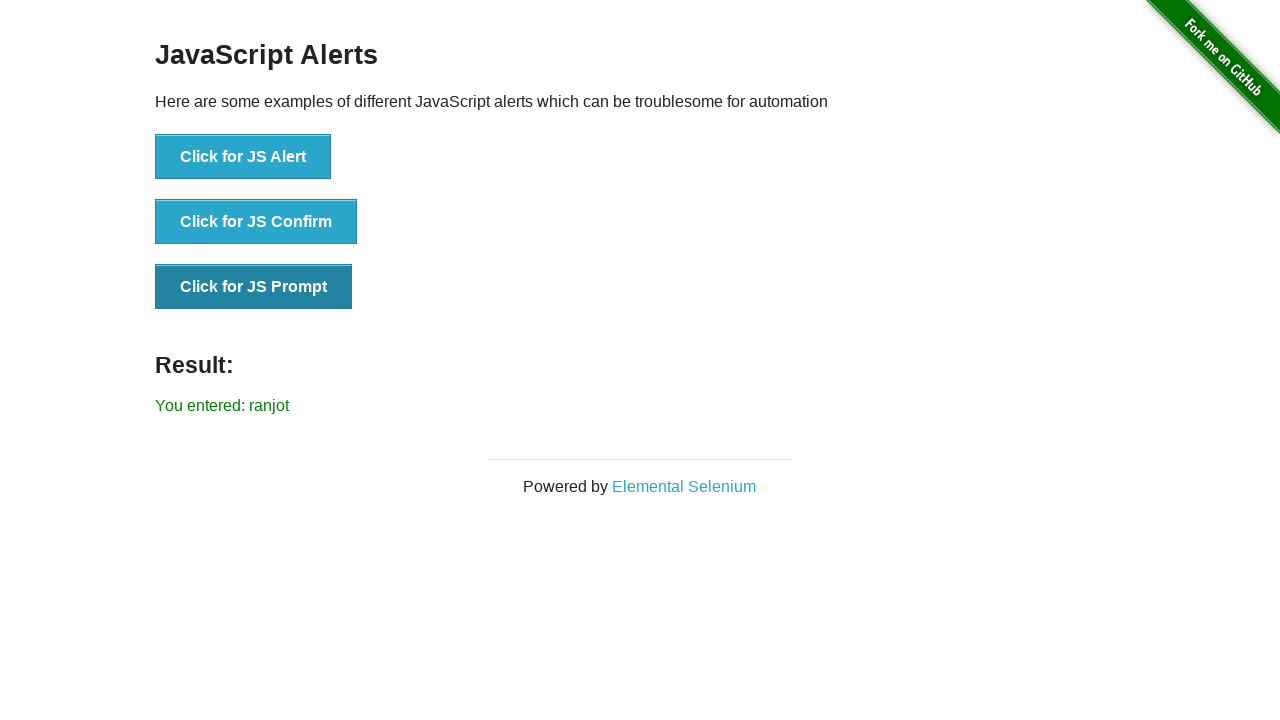